Tests navigation through product categories by clicking on category items, then Laptops, then Monitors

Starting URL: https://www.demoblaze.com/

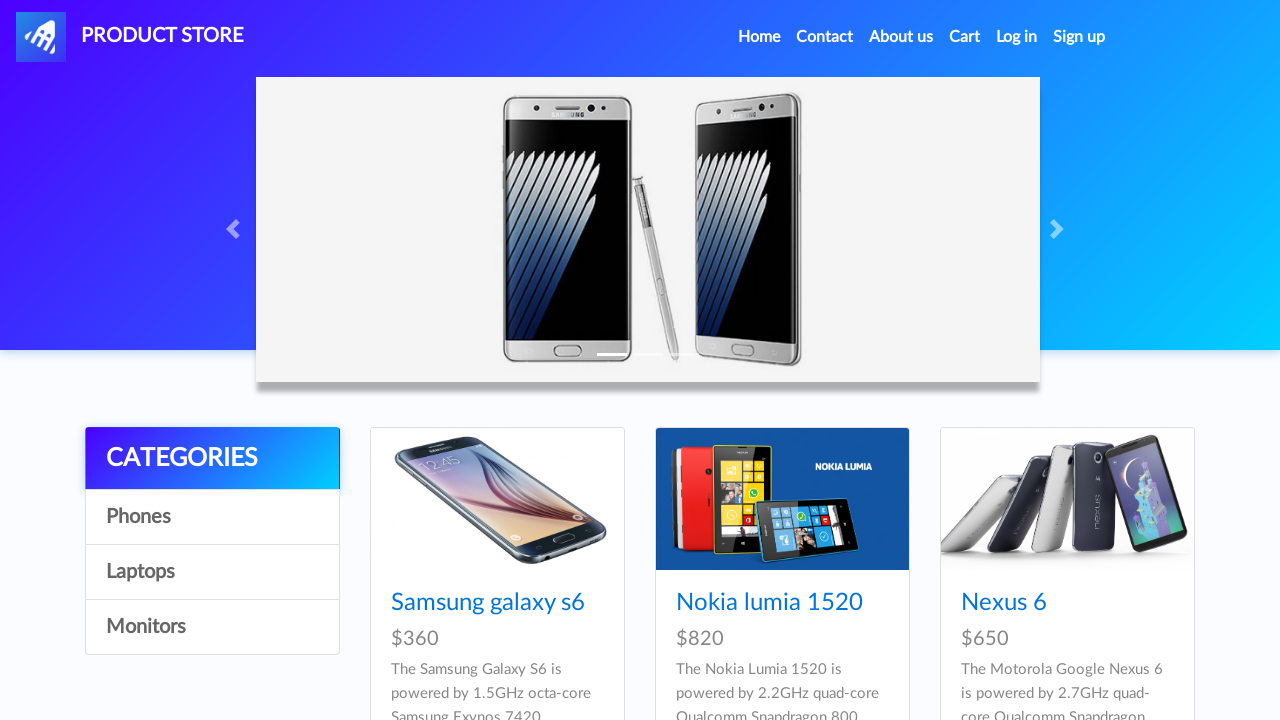

Waited for category item selector to be available
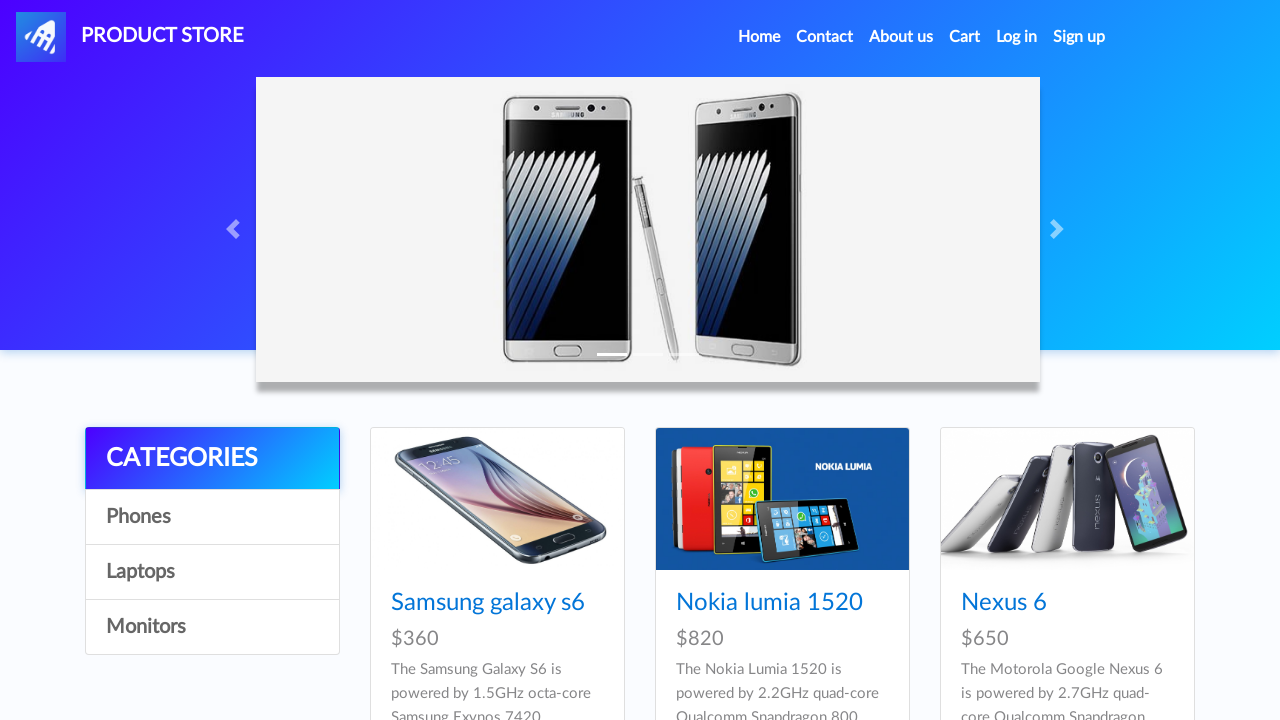

Clicked on category item at (212, 517) on #itemc
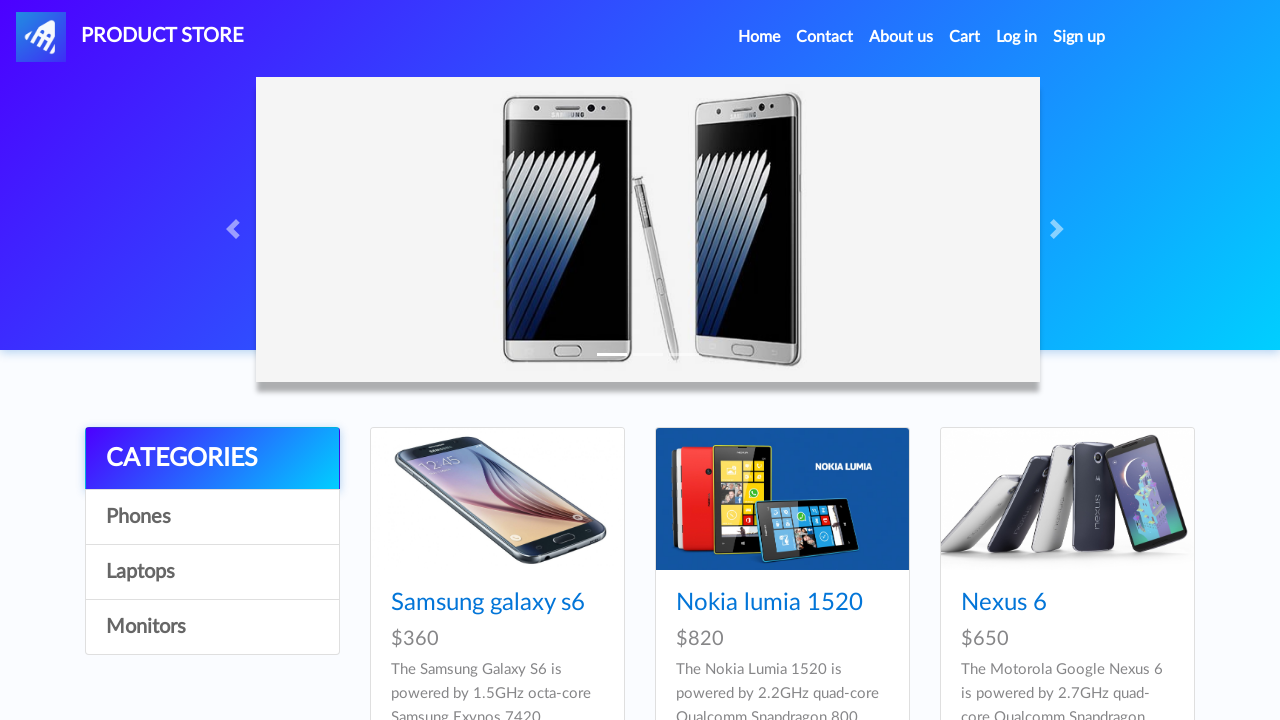

Waited for Laptops category to be available
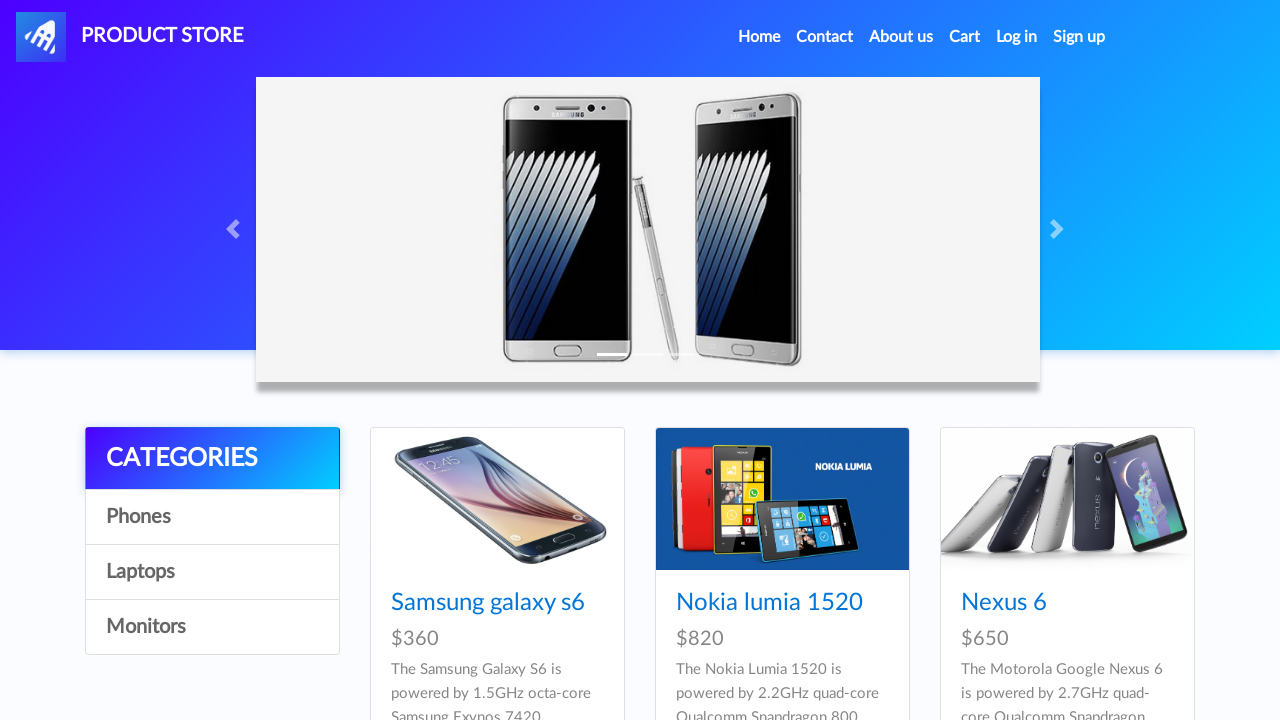

Clicked on Laptops category at (212, 572) on text=Laptops
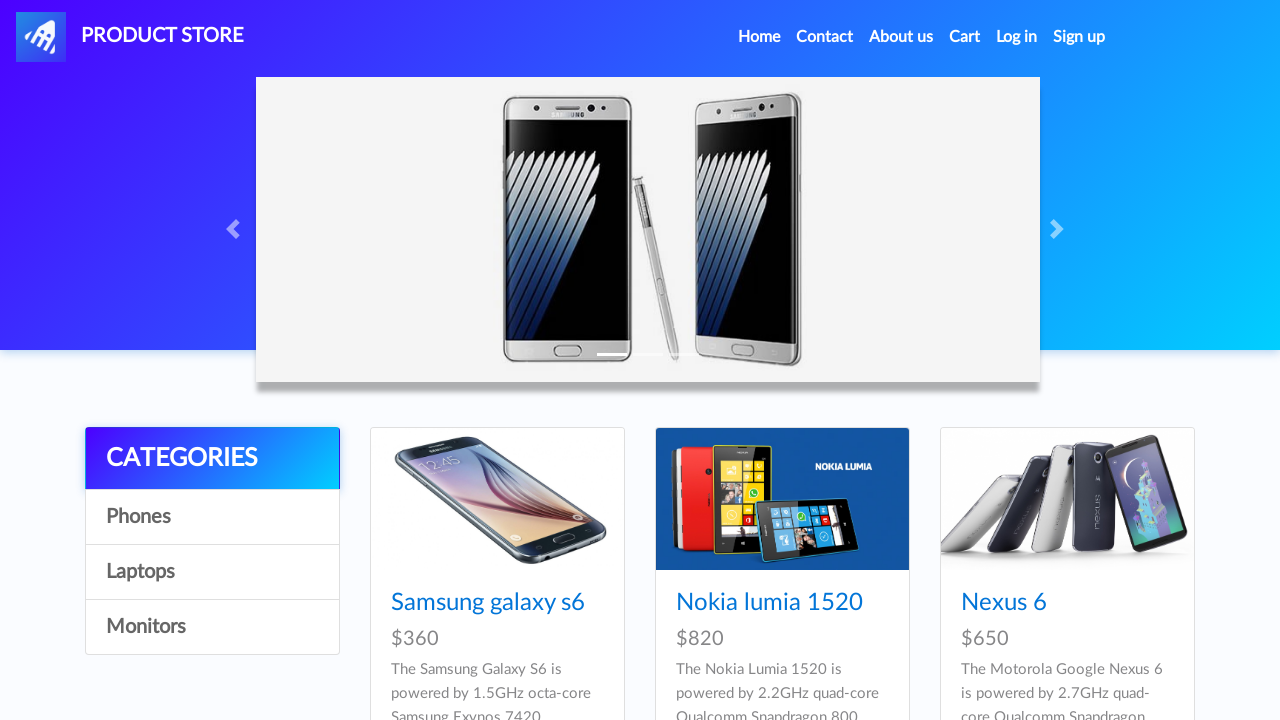

Waited for Monitors category to be available
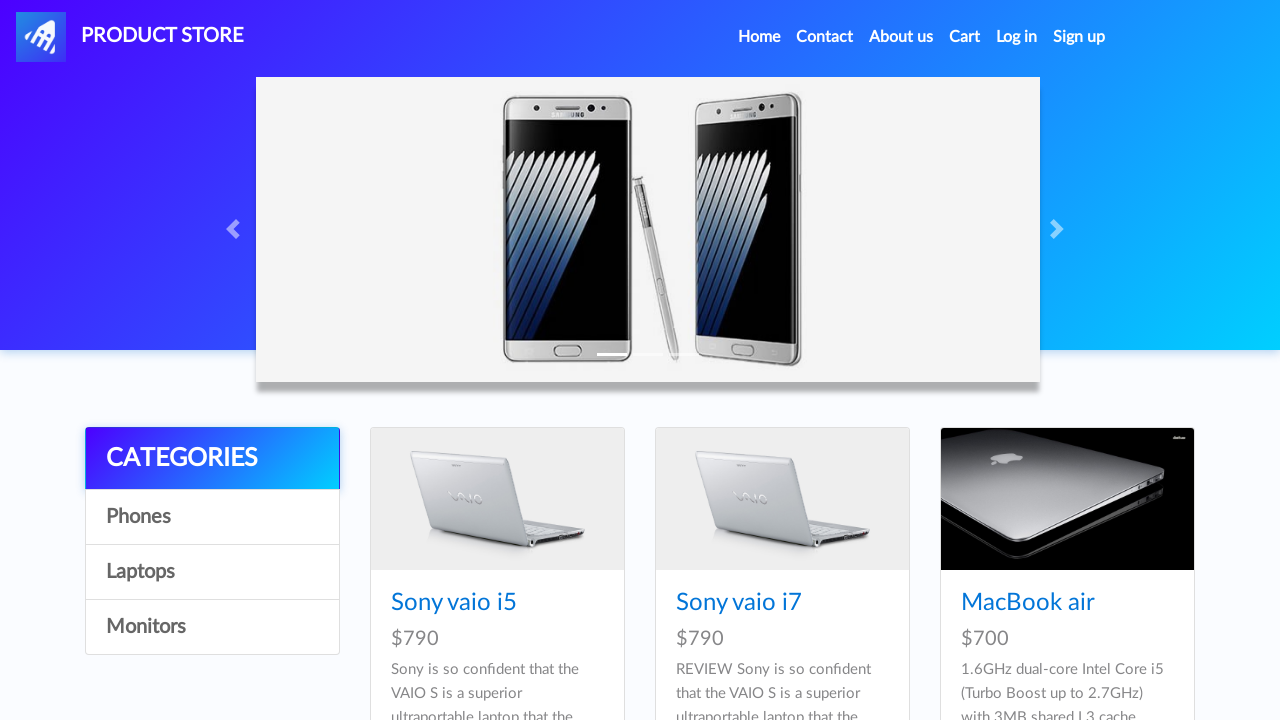

Clicked on Monitors category at (212, 627) on text=Monitors
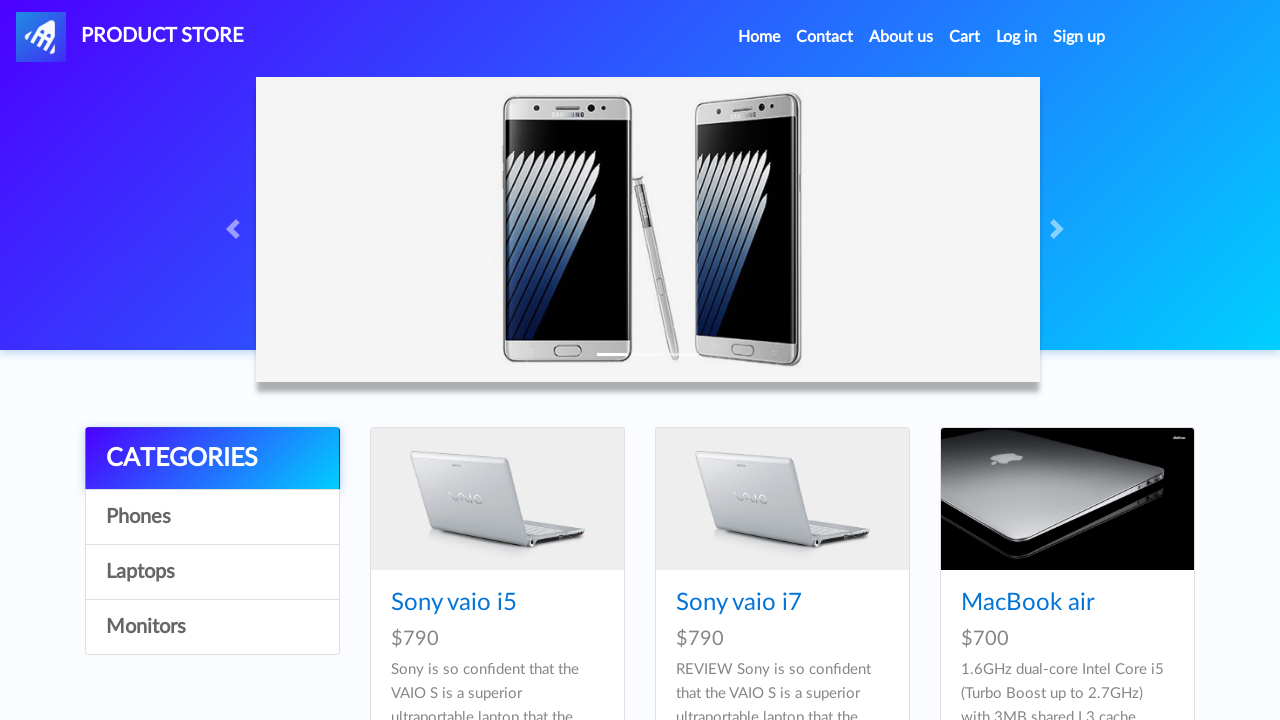

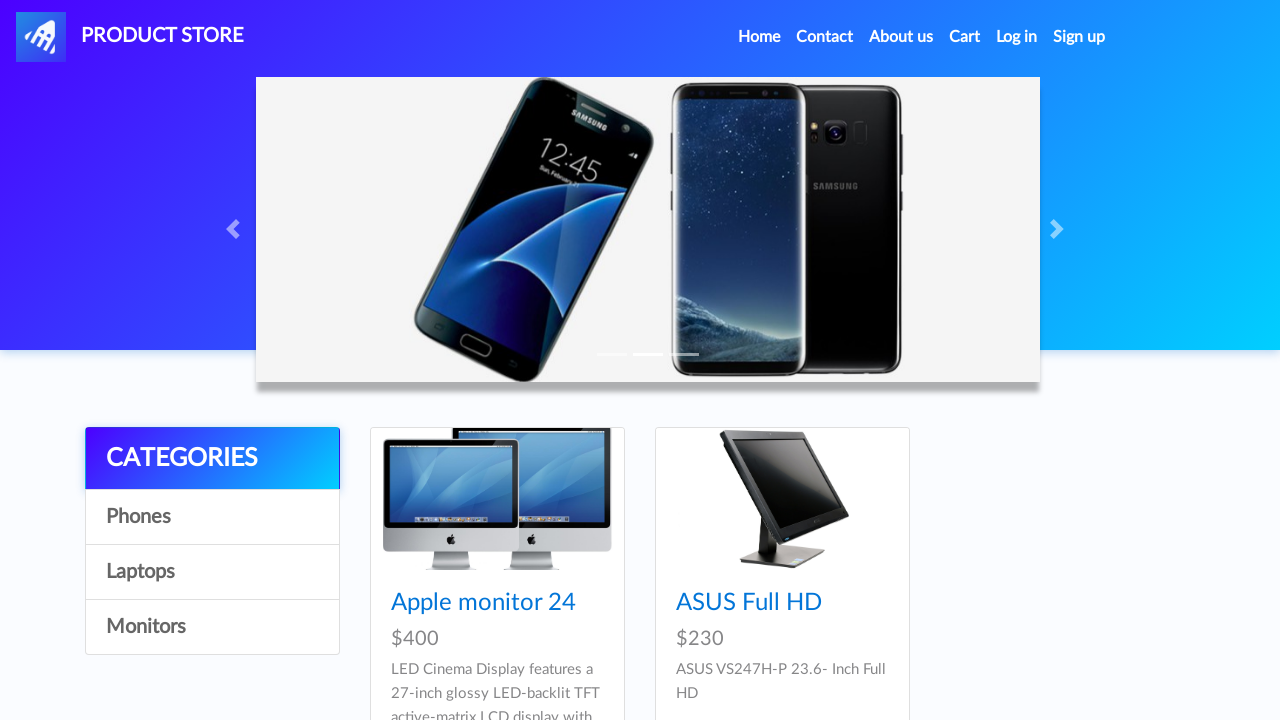